Tests integer multiplication on the basic calculator across different build versions

Starting URL: https://testsheepnz.github.io/BasicCalculator

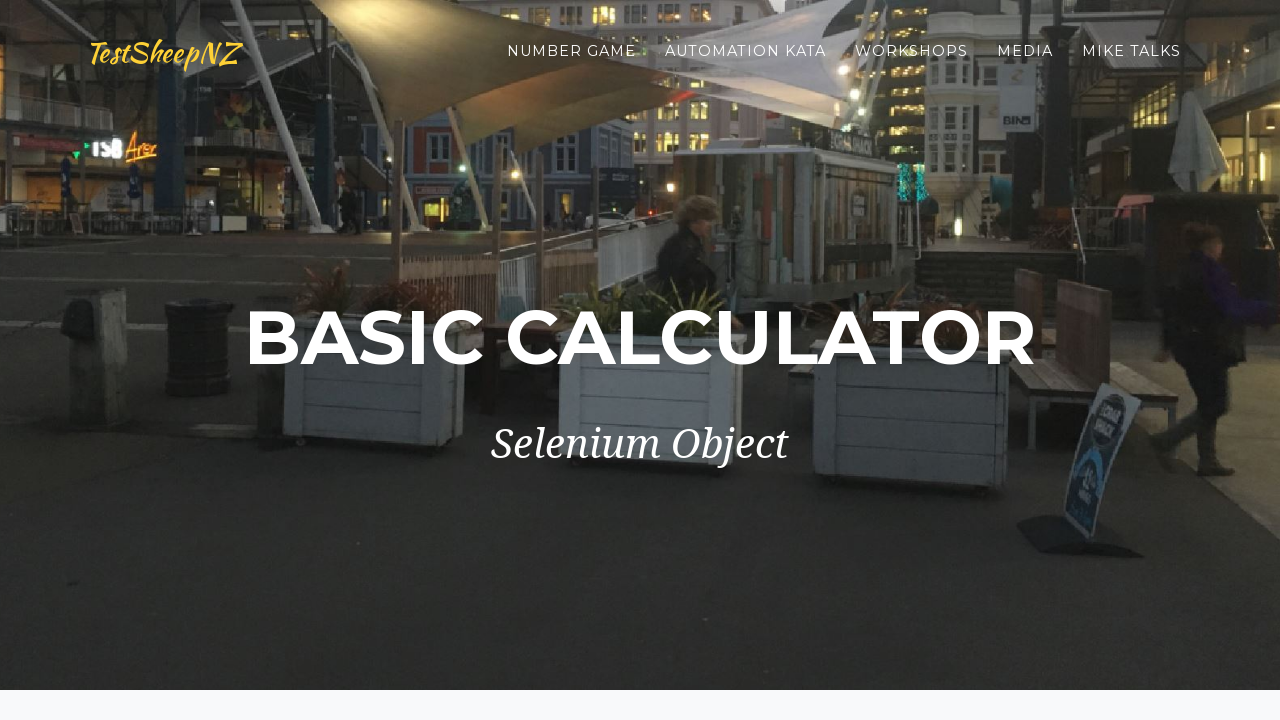

Selected build version 5 on select[name="selectBuild"]
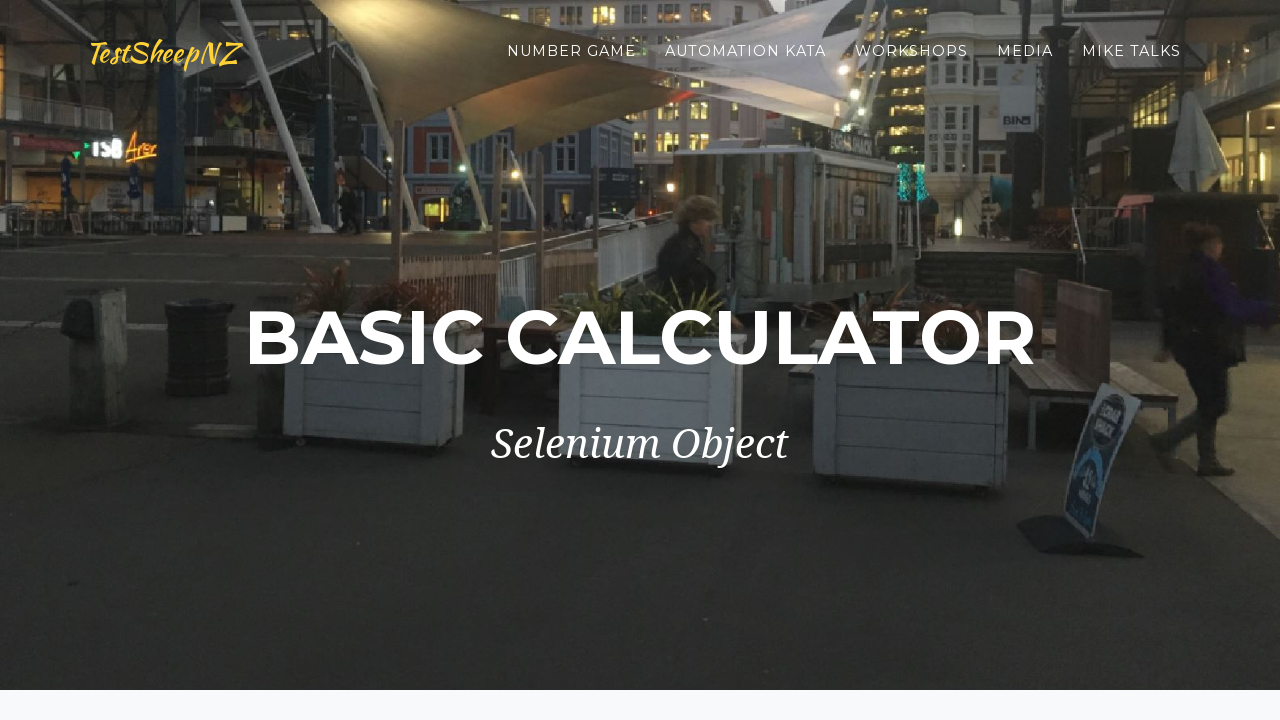

Entered first number: 5 on #number1Field
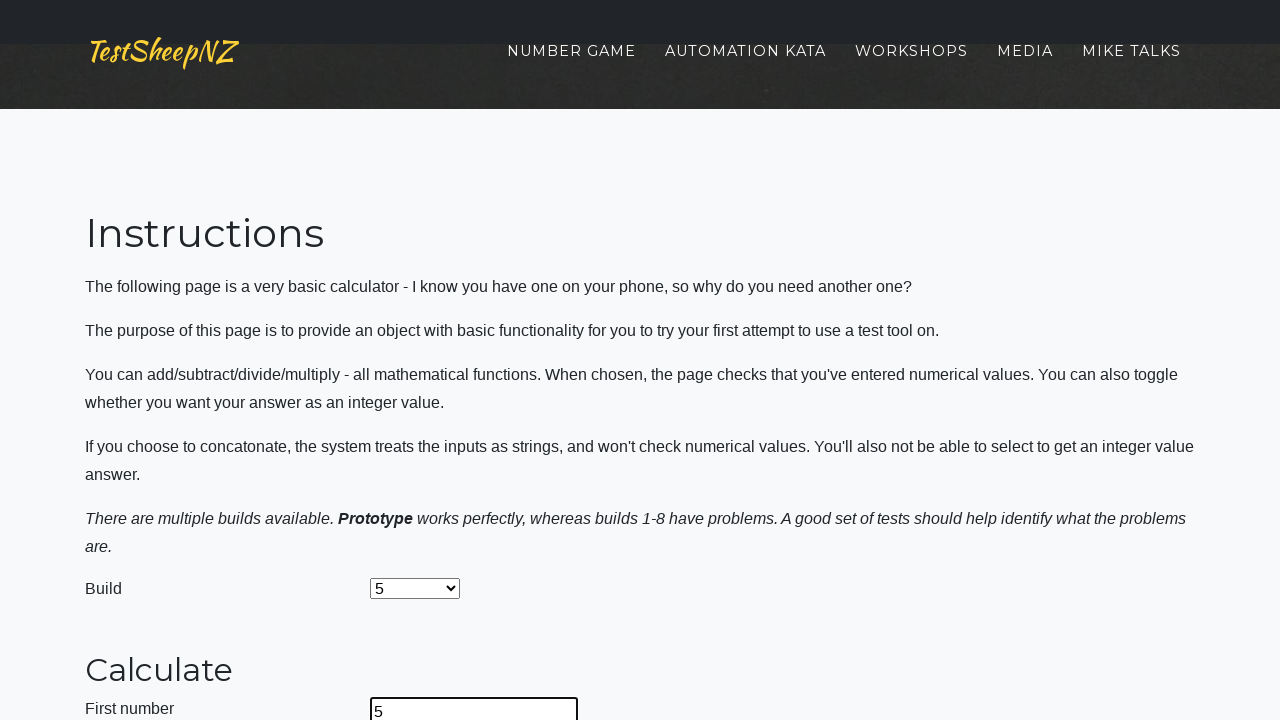

Entered second number: 4 on #number2Field
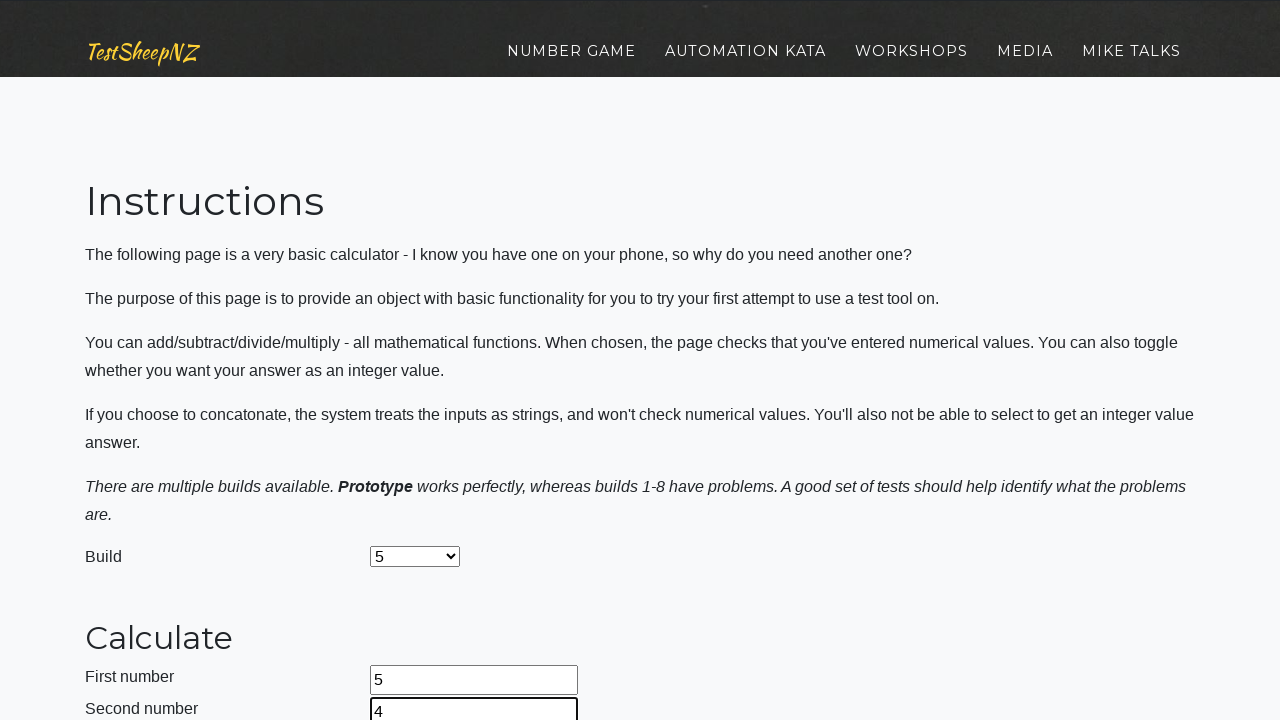

Selected multiply operation on select[name="selectOperation"]
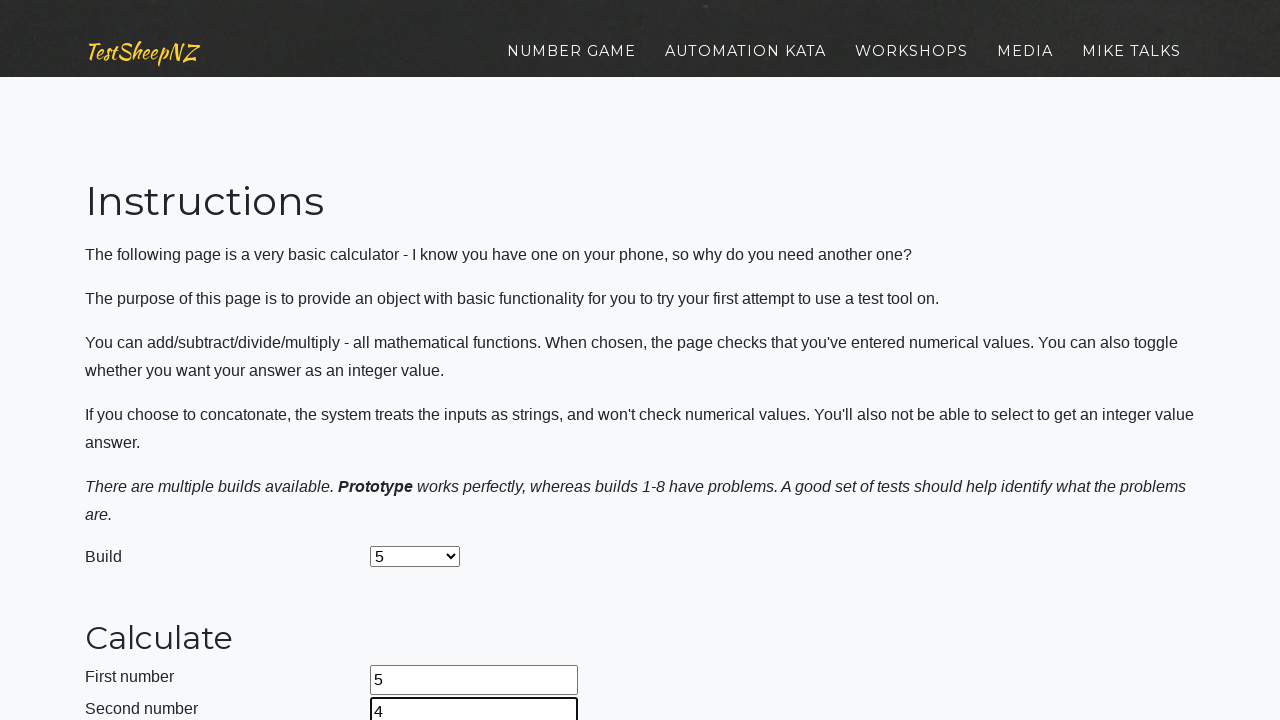

Clicked calculate button to compute 5 × 4 at (422, 361) on #calculateButton
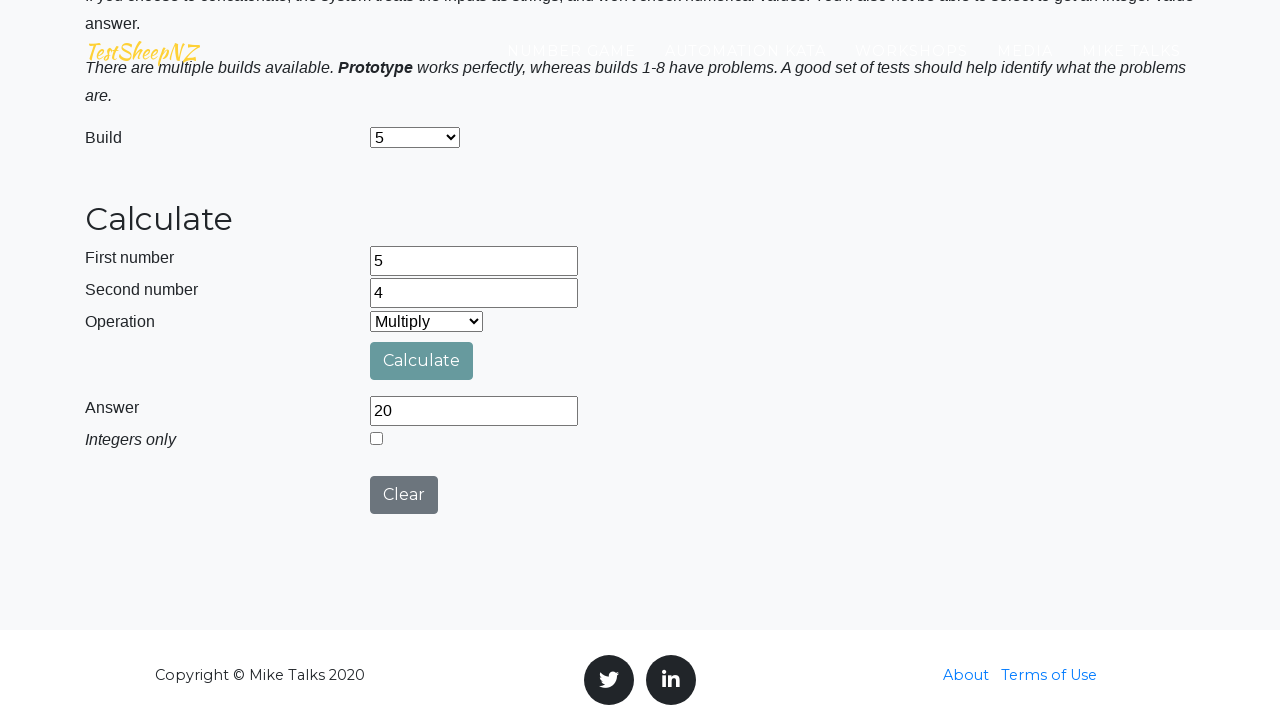

Answer field loaded with multiplication result
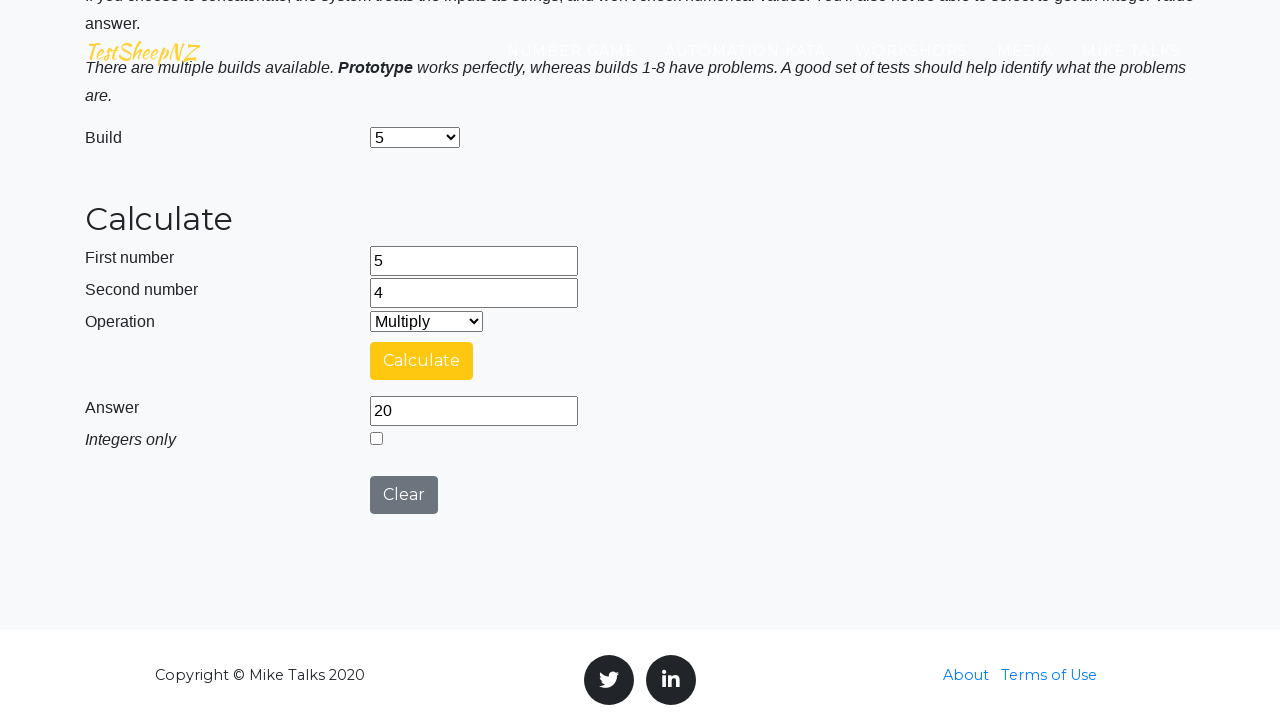

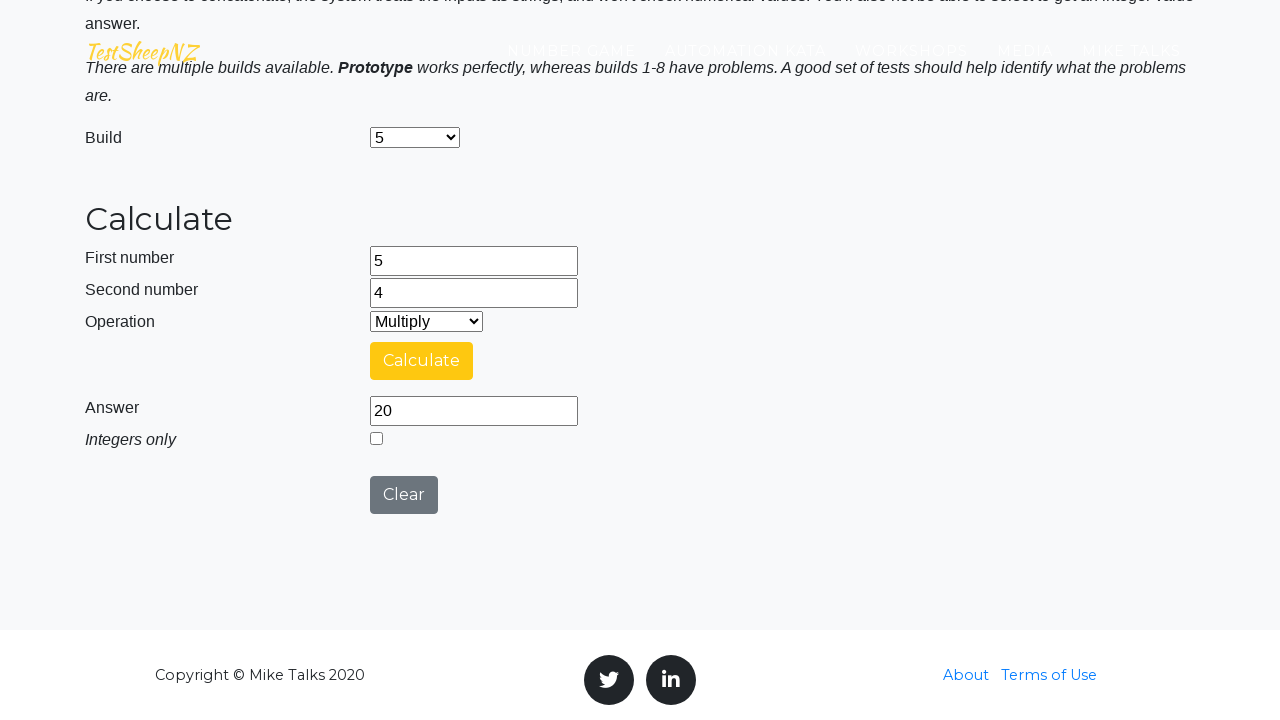